Tests FAQ accordion item at index 0 by clicking on it and verifying the answer contains expected text about daily rental price (400 rubles)

Starting URL: https://qa-scooter.praktikum-services.ru/

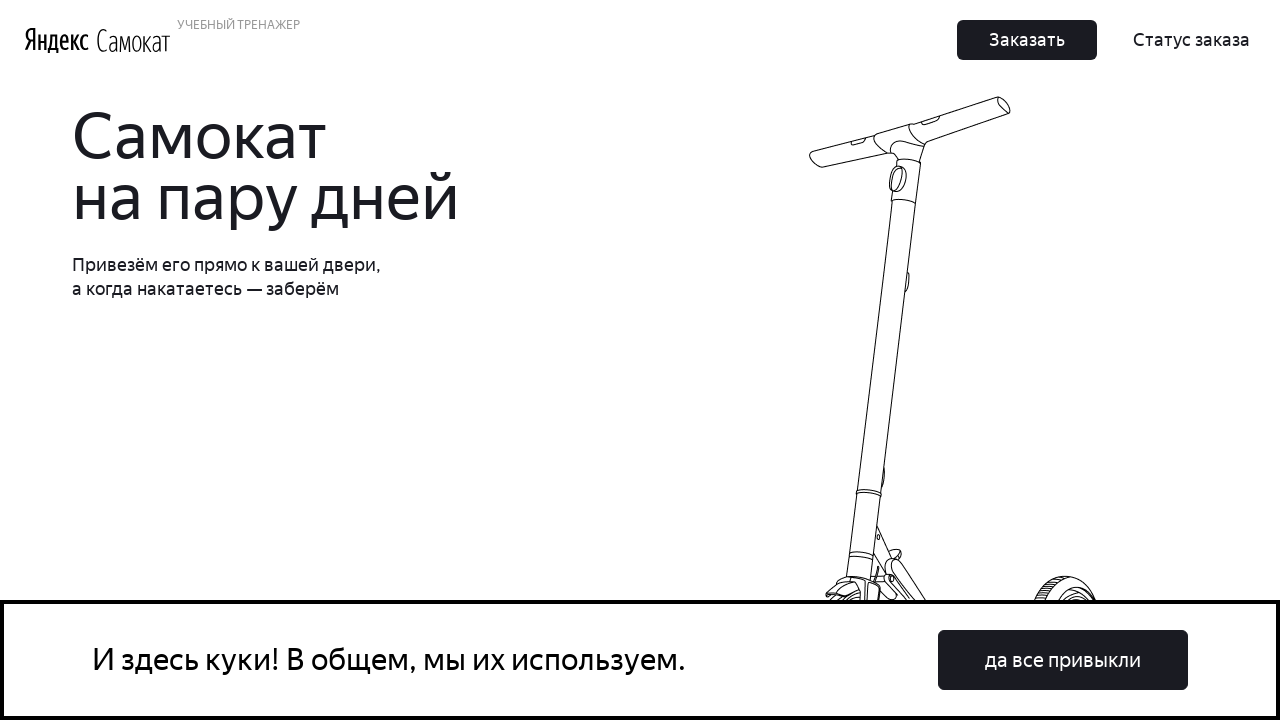

FAQ accordion section loaded
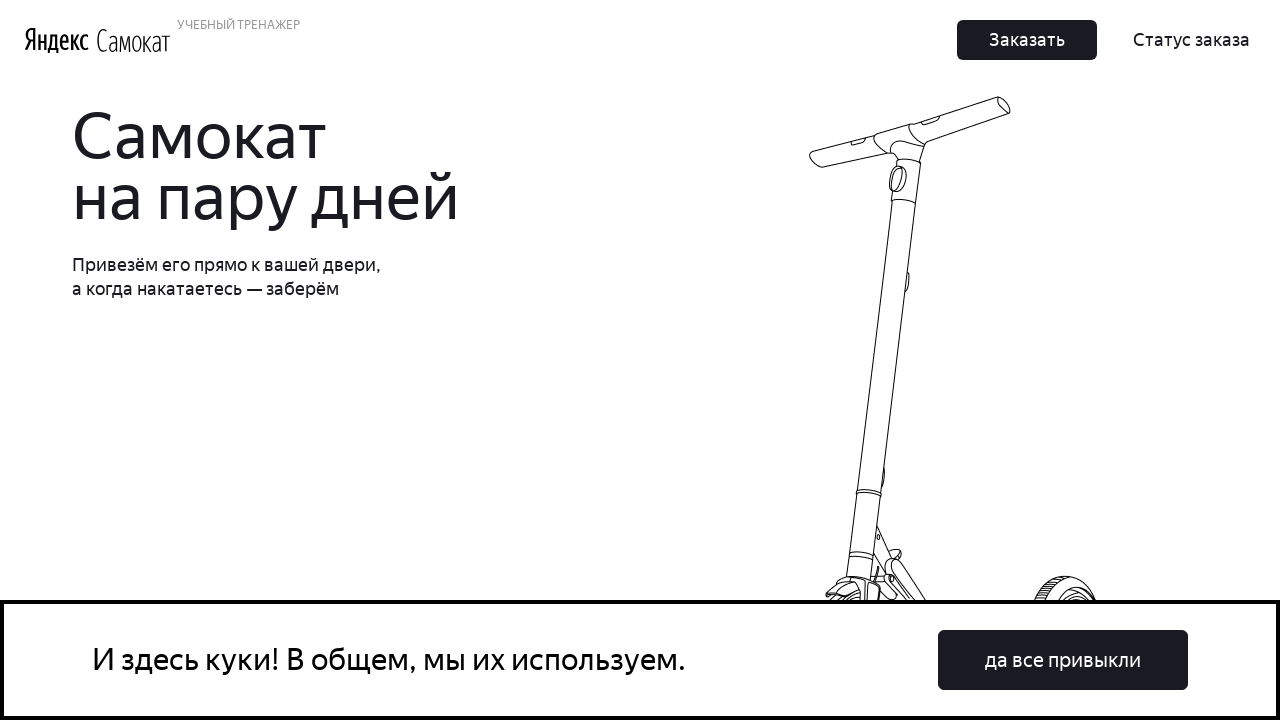

Located all FAQ accordion items
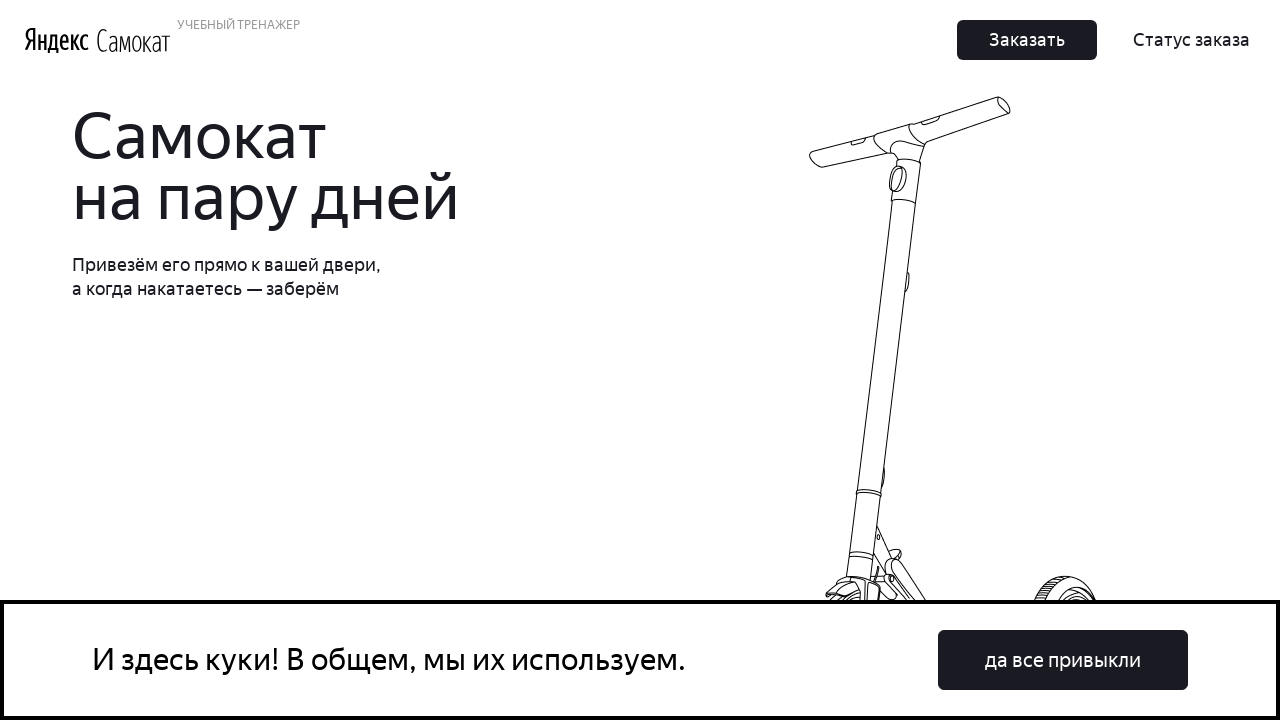

Clicked FAQ accordion item at index 0 at (967, 361) on .accordion__item >> nth=0 >> .accordion__button
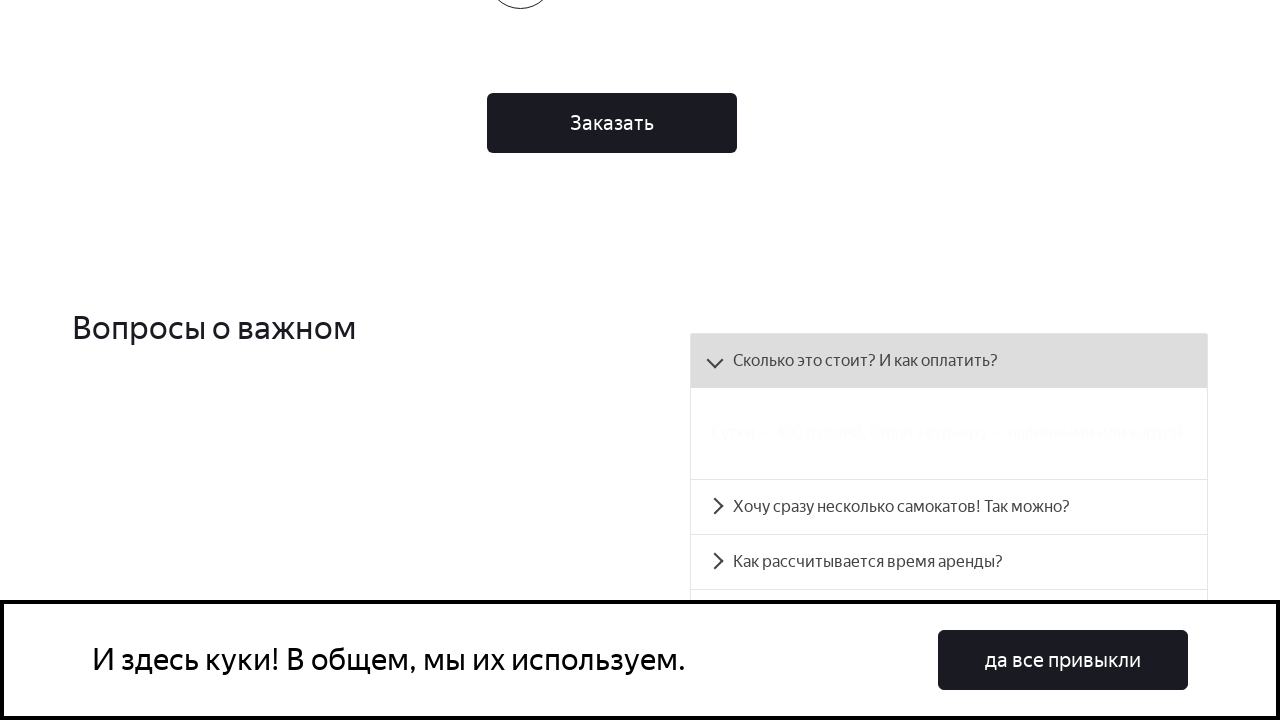

FAQ answer panel became visible
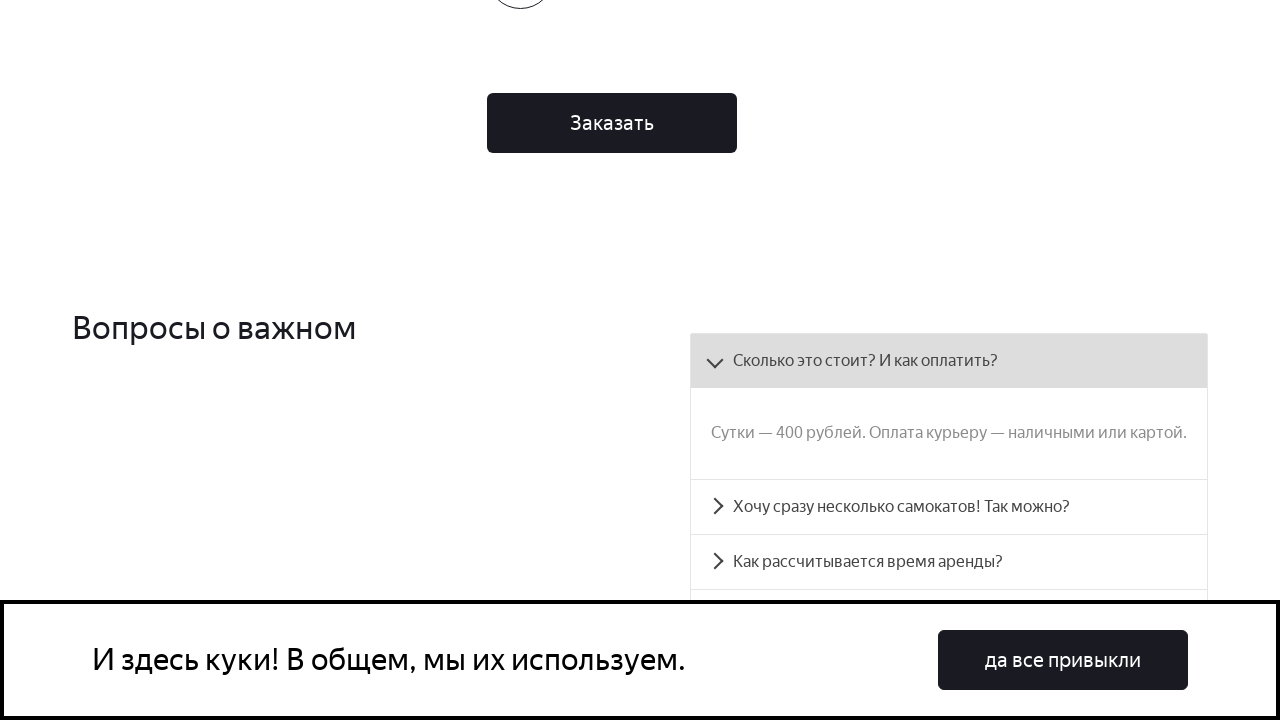

Verified answer contains expected text about daily rental price (400 rubles)
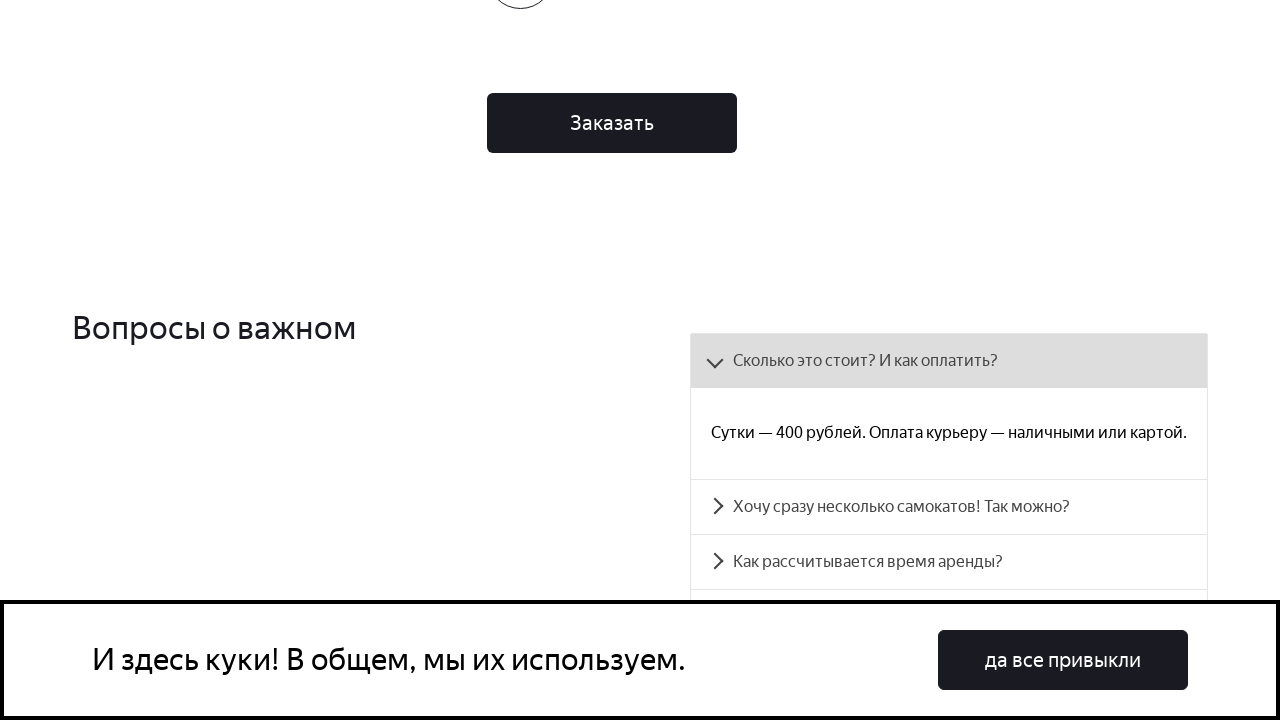

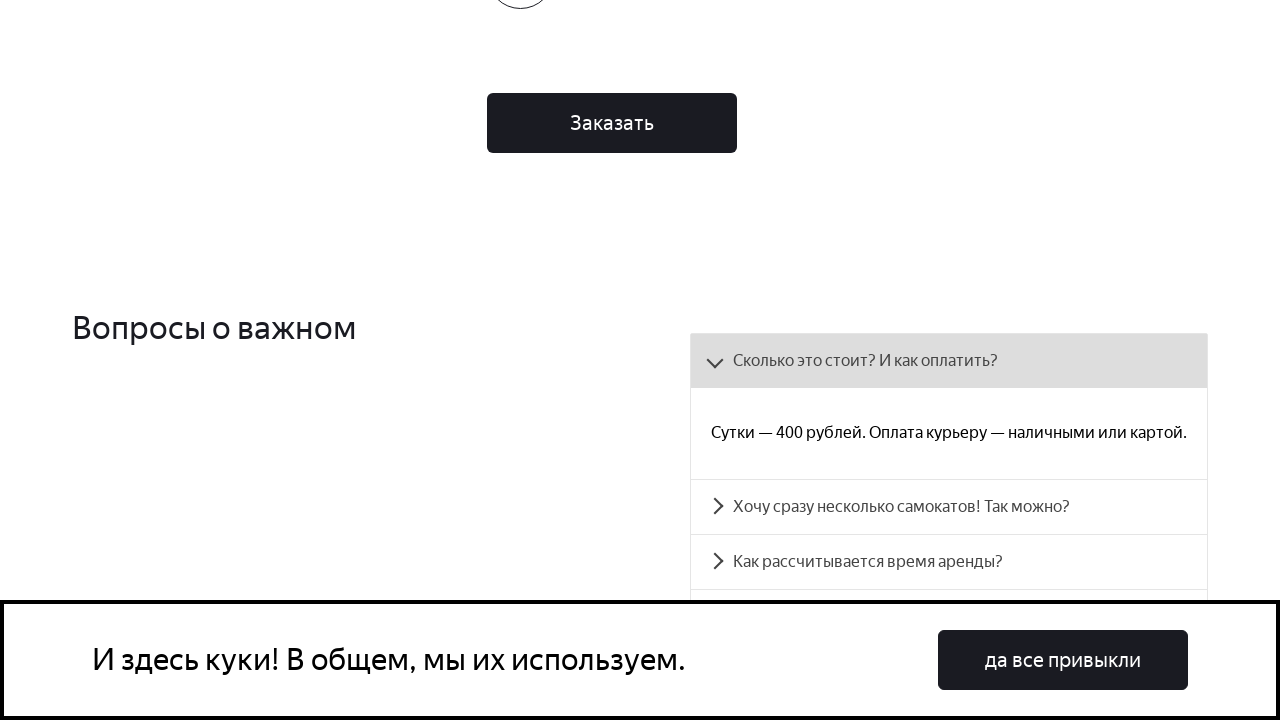